Tests adding a new todo item to a sample todo application by entering text in the input field and submitting it, then verifies the todo was added successfully

Starting URL: https://lambdatest.github.io/sample-todo-app/

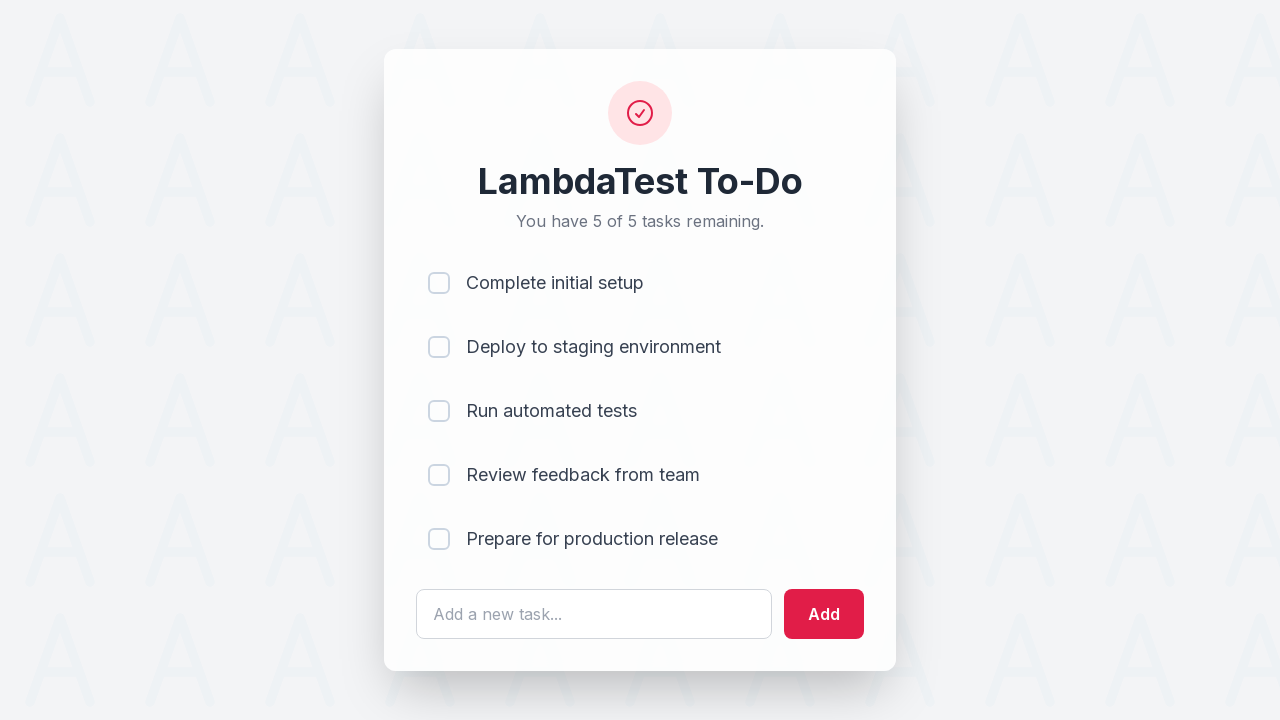

Filled todo input field with 'Learn Selenium' on #sampletodotext
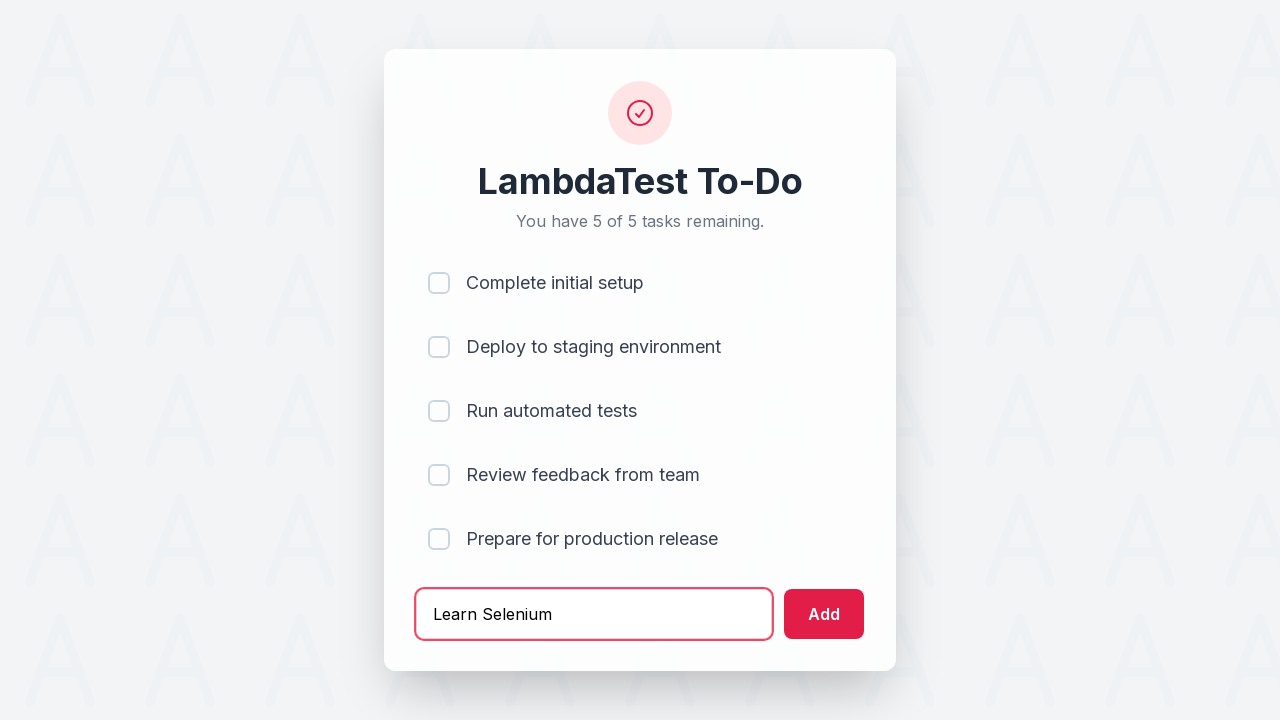

Pressed Enter to submit the new todo item on #sampletodotext
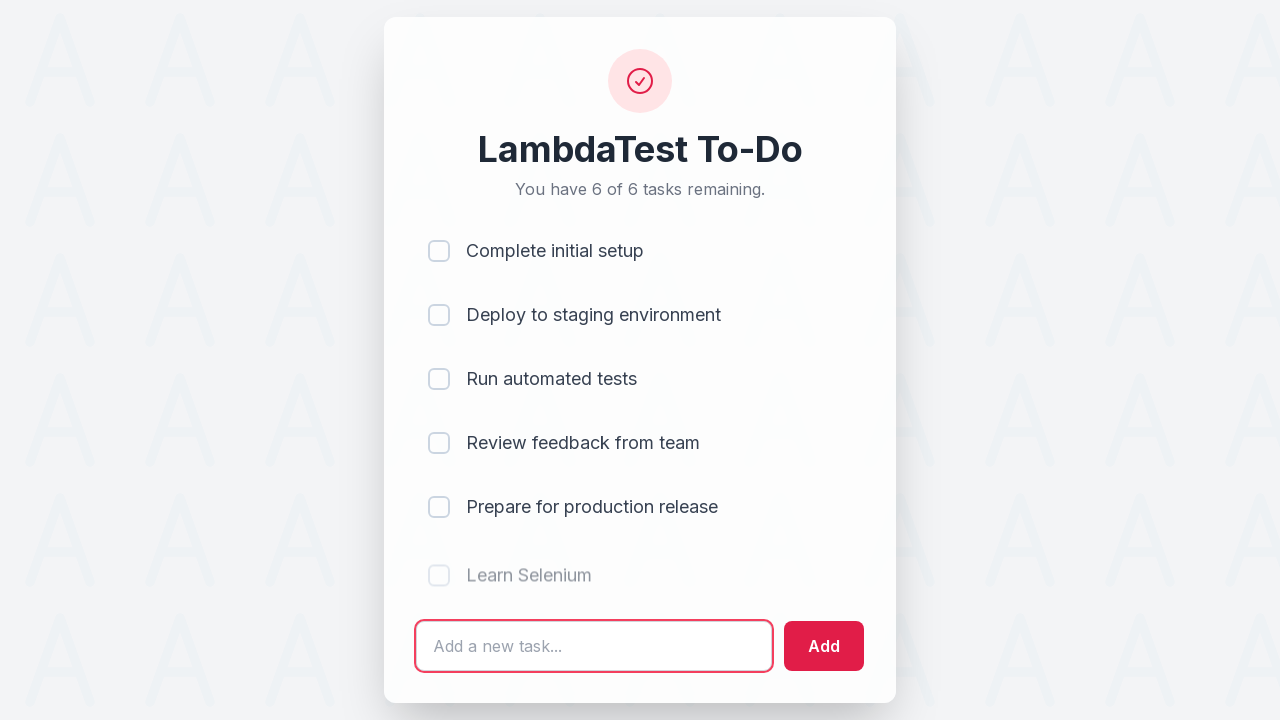

Verified new todo item appears in the list
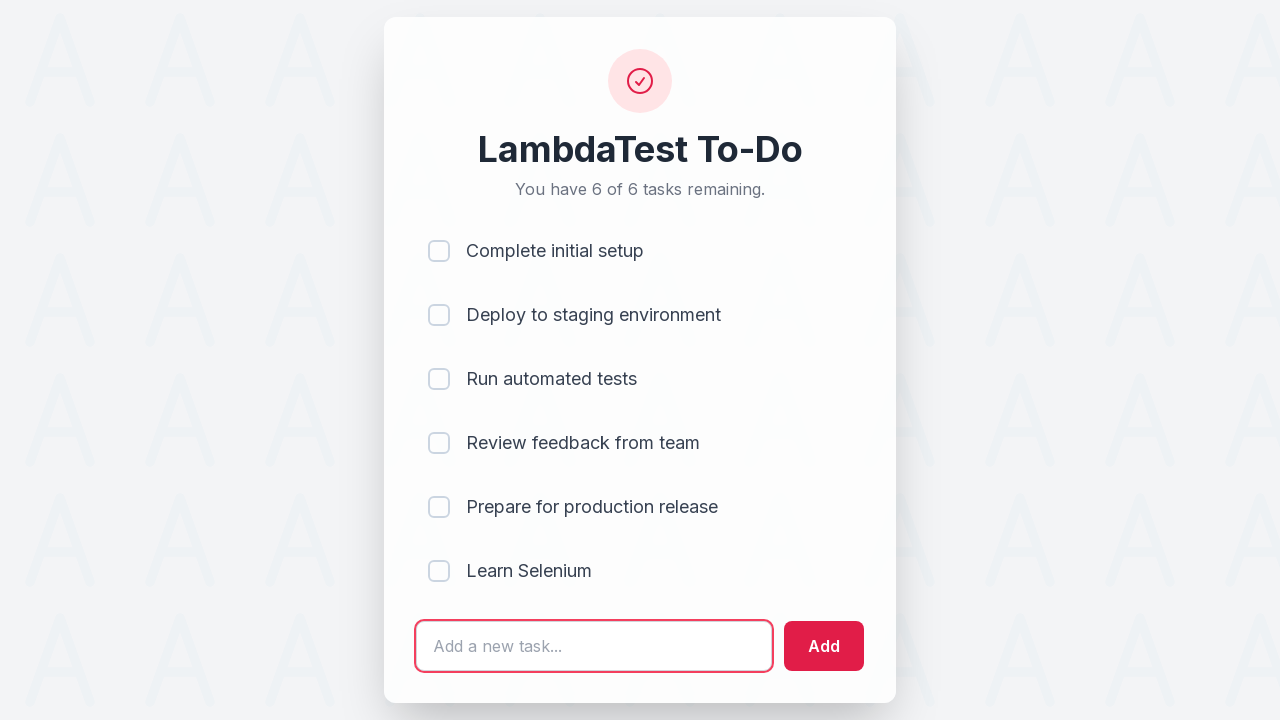

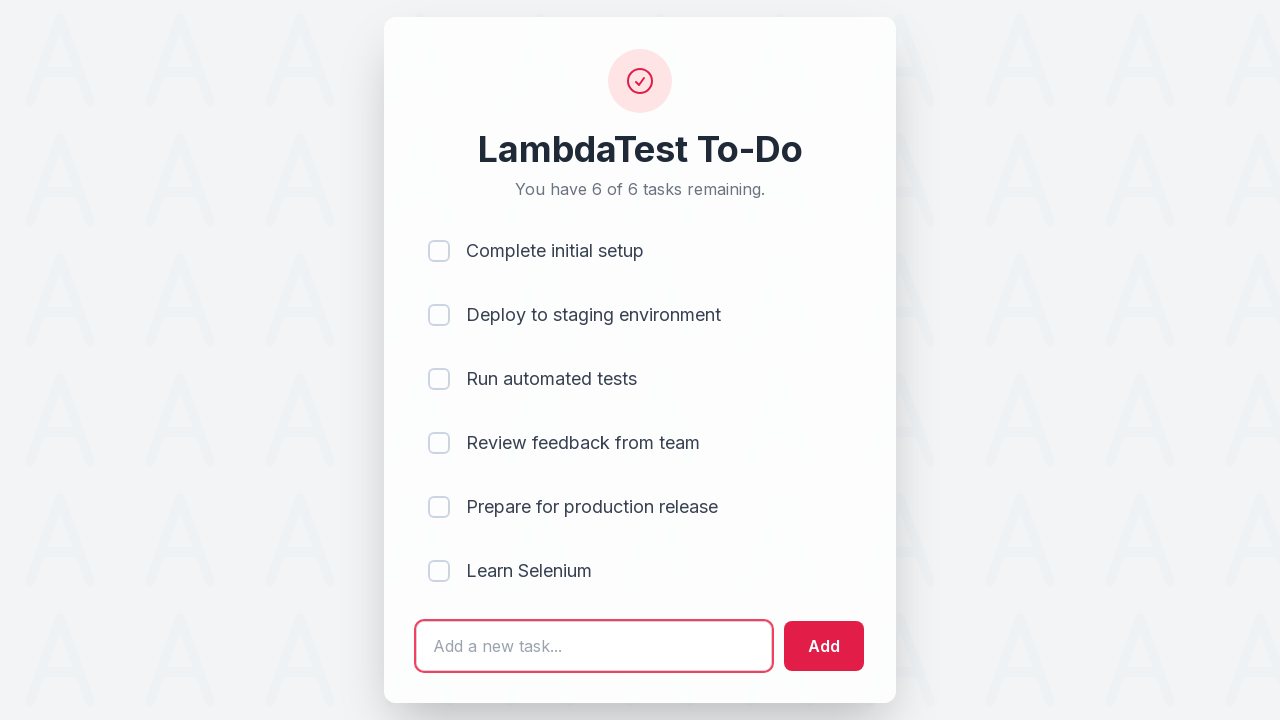